Tests basic browser navigation functionality by navigating to a webpage, then using back, forward, and refresh browser controls.

Starting URL: https://kite.zerodha.com/

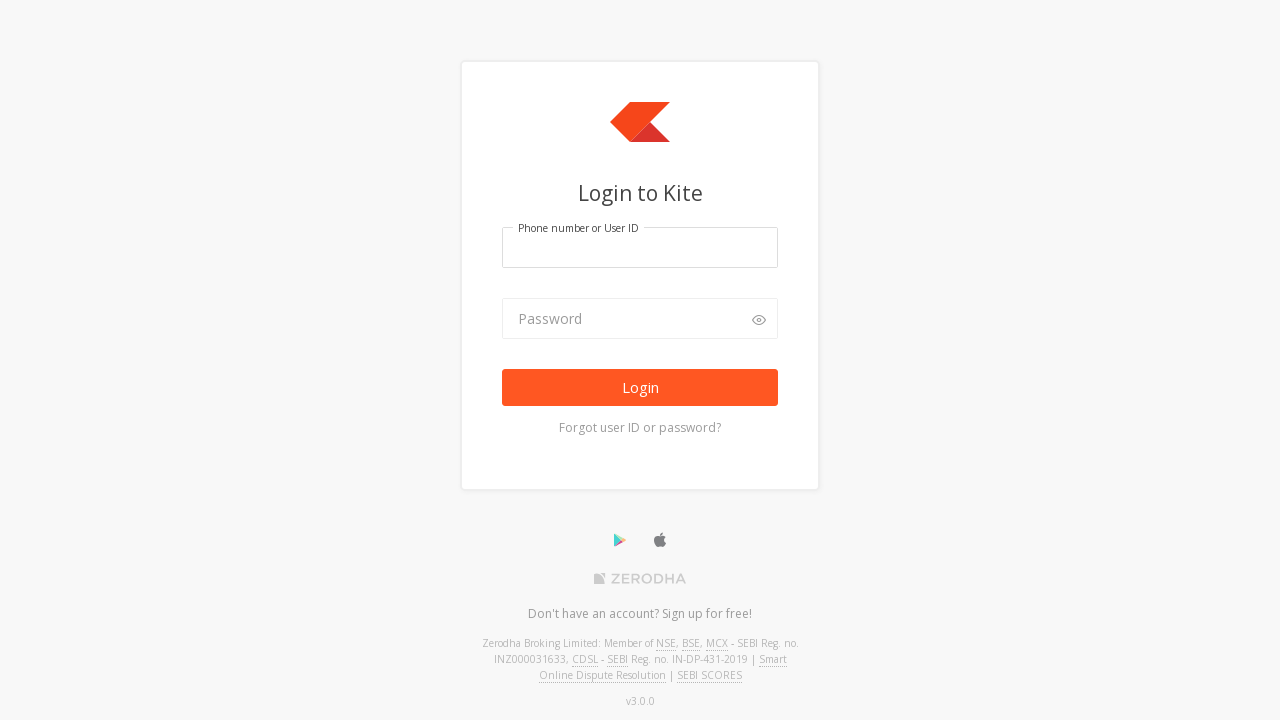

Navigated back in browser history
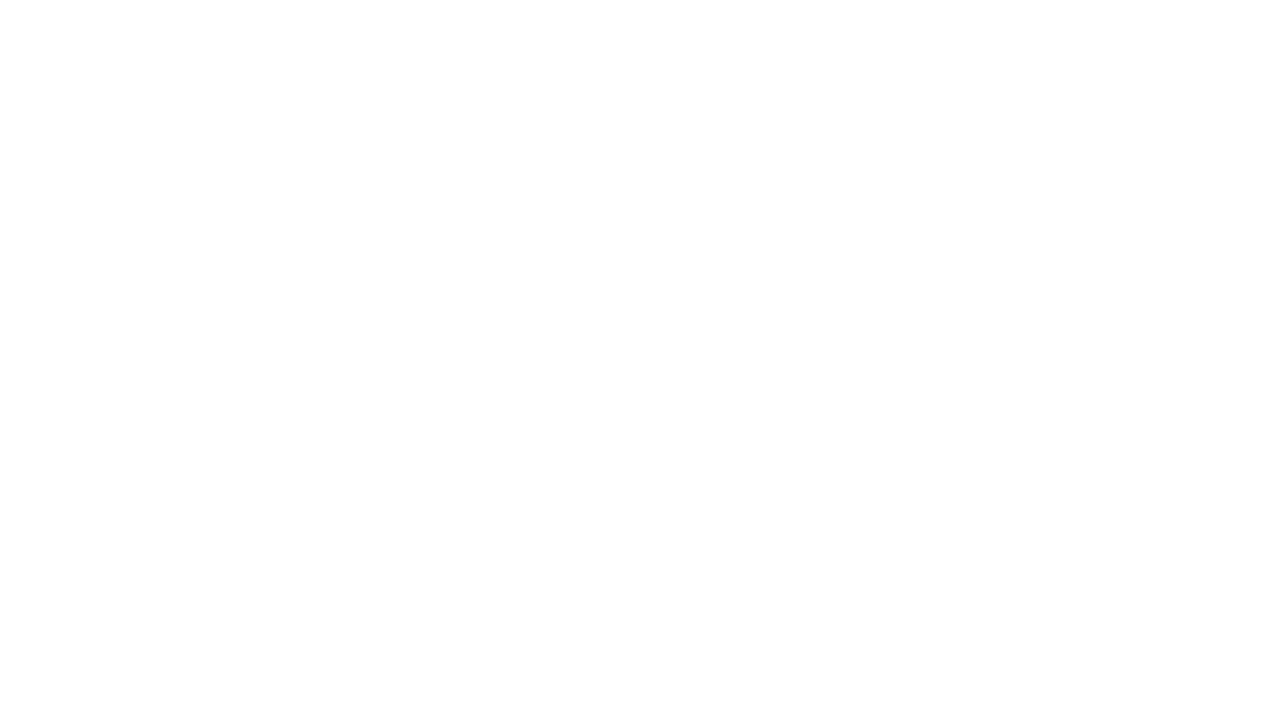

Navigated forward in browser history to return to Zerodha Kite homepage
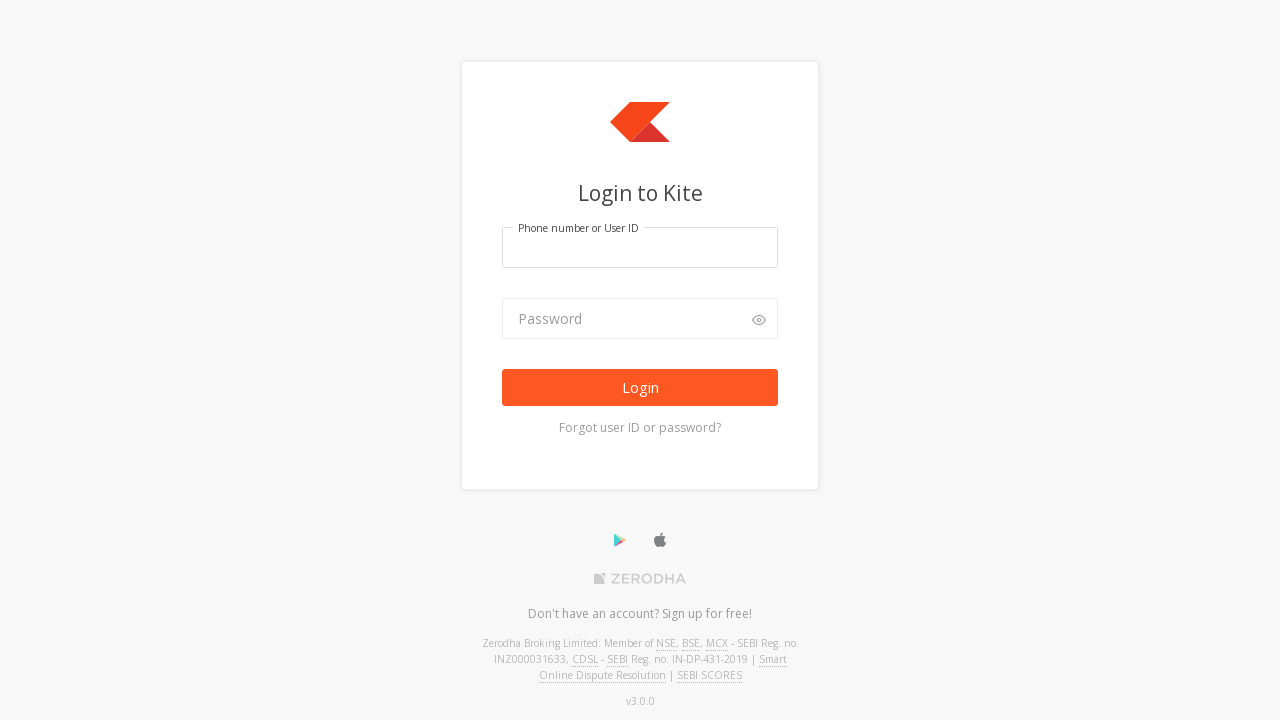

Refreshed the current page
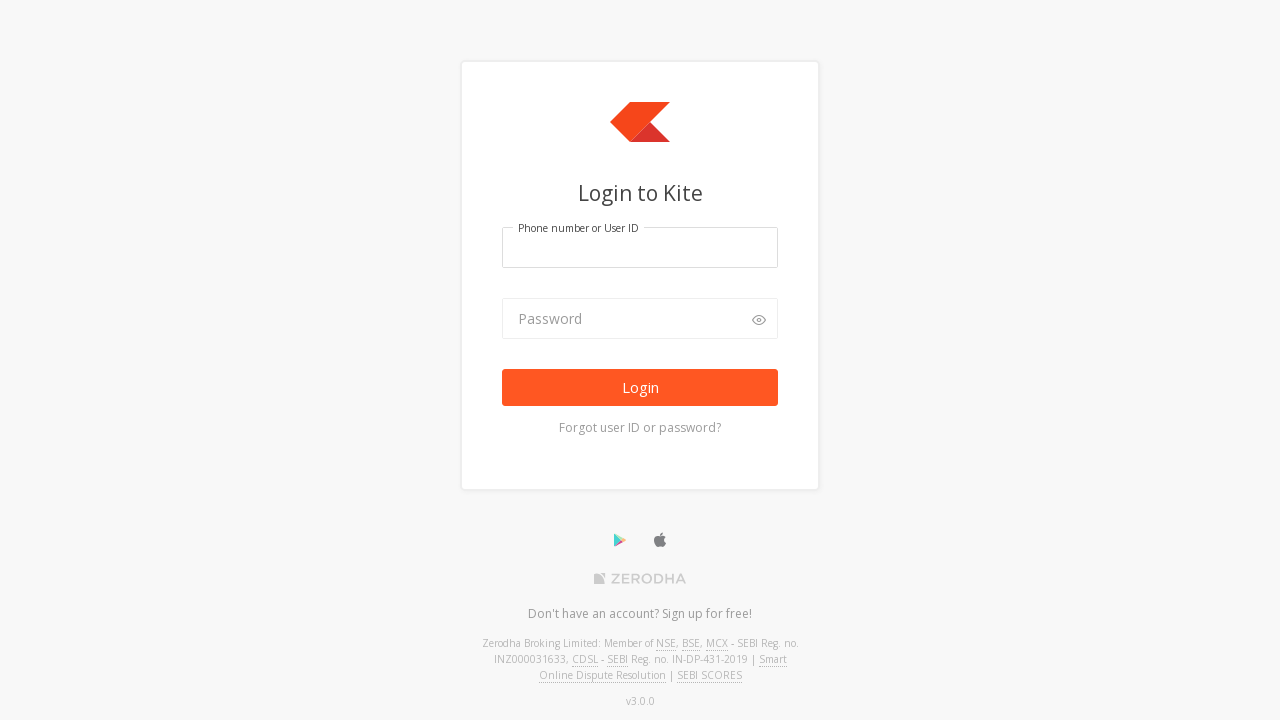

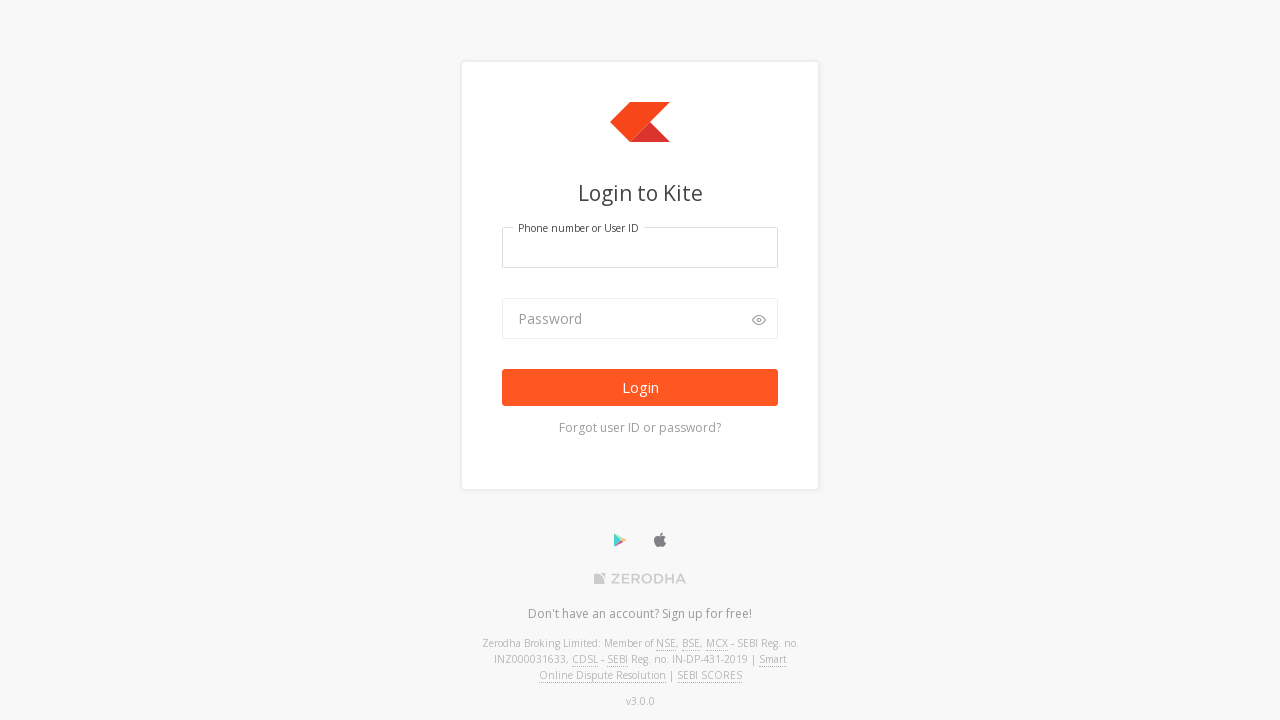